Tests form interaction on a demo registration page by selecting a radio button and two checkboxes.

Starting URL: https://demo.automationtesting.in/Register.html

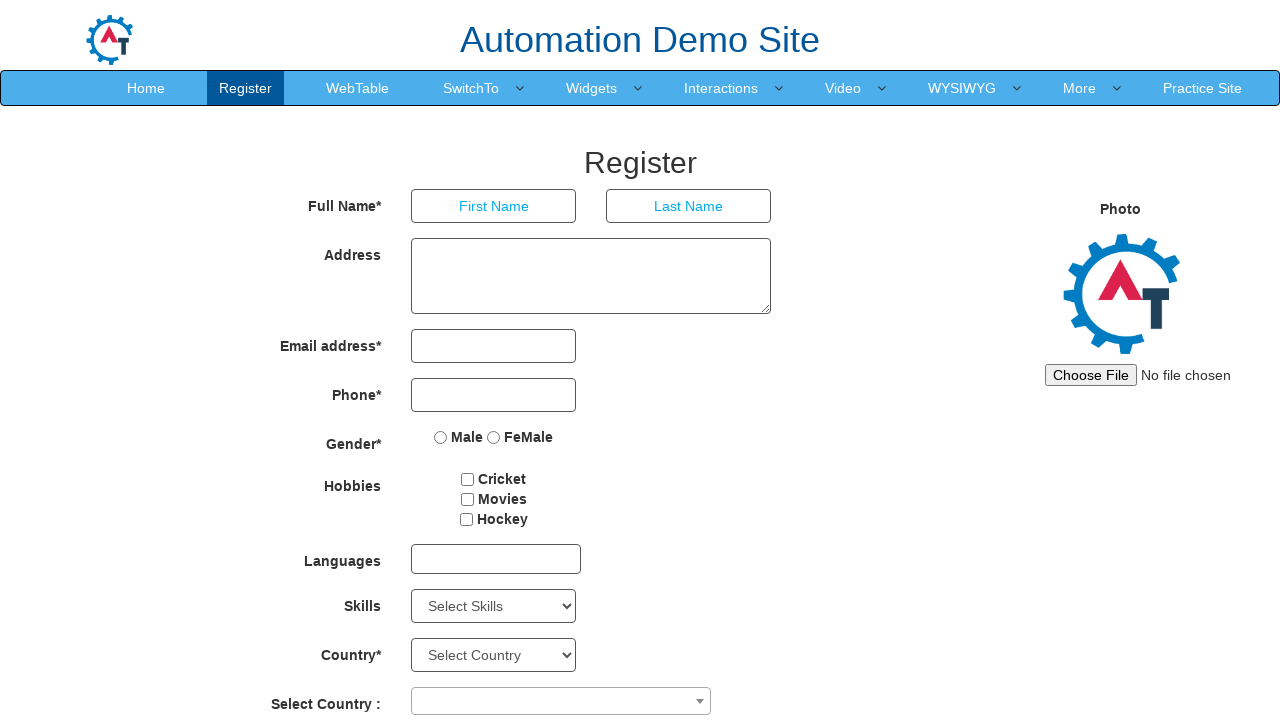

Clicked Male radio button on registration form at (441, 437) on #basicBootstrapForm > div:nth-child(5) > div > label:nth-child(1) > input
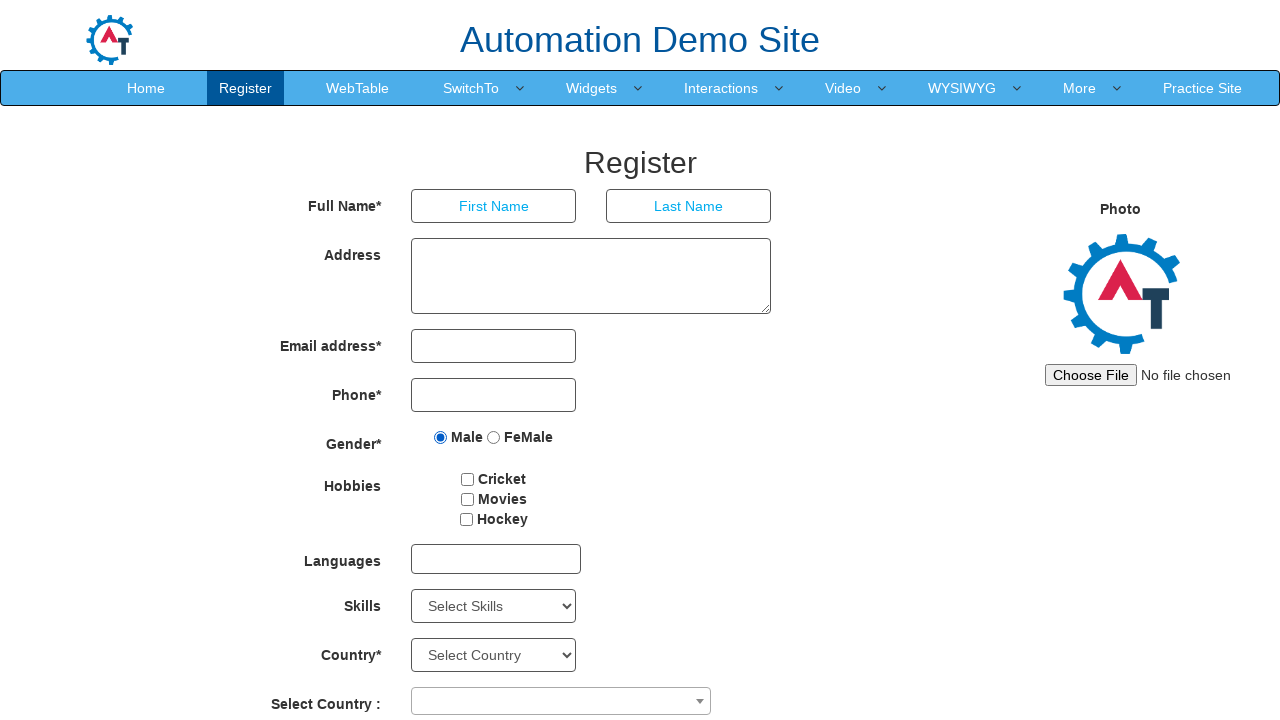

Clicked Movies checkbox at (467, 499) on #checkbox2
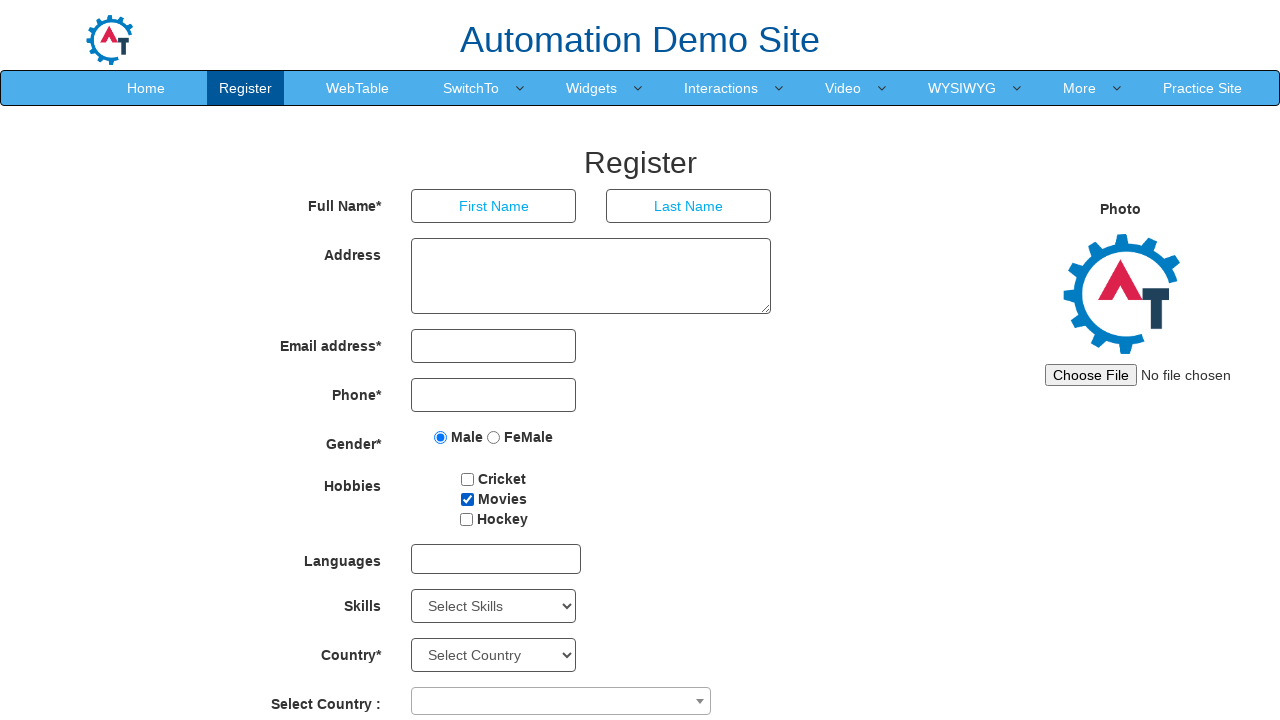

Clicked Cricket checkbox at (466, 519) on #checkbox3
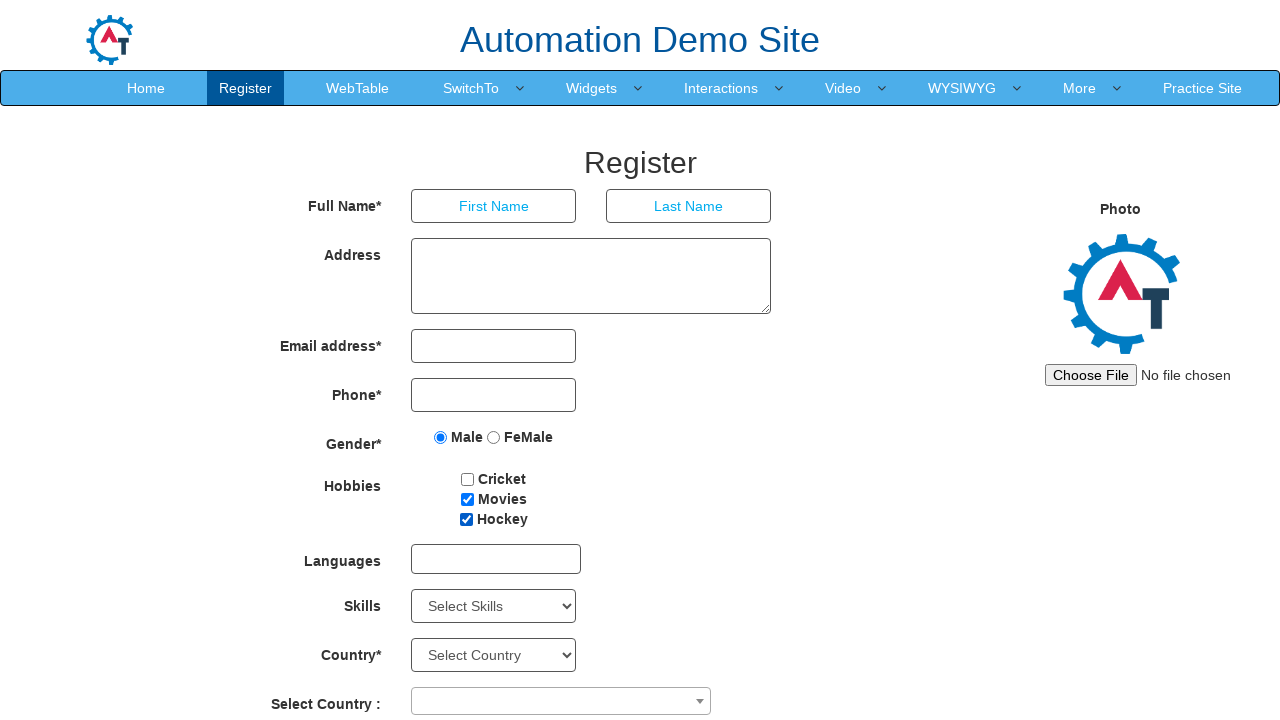

Waited 1 second for selections to be visible
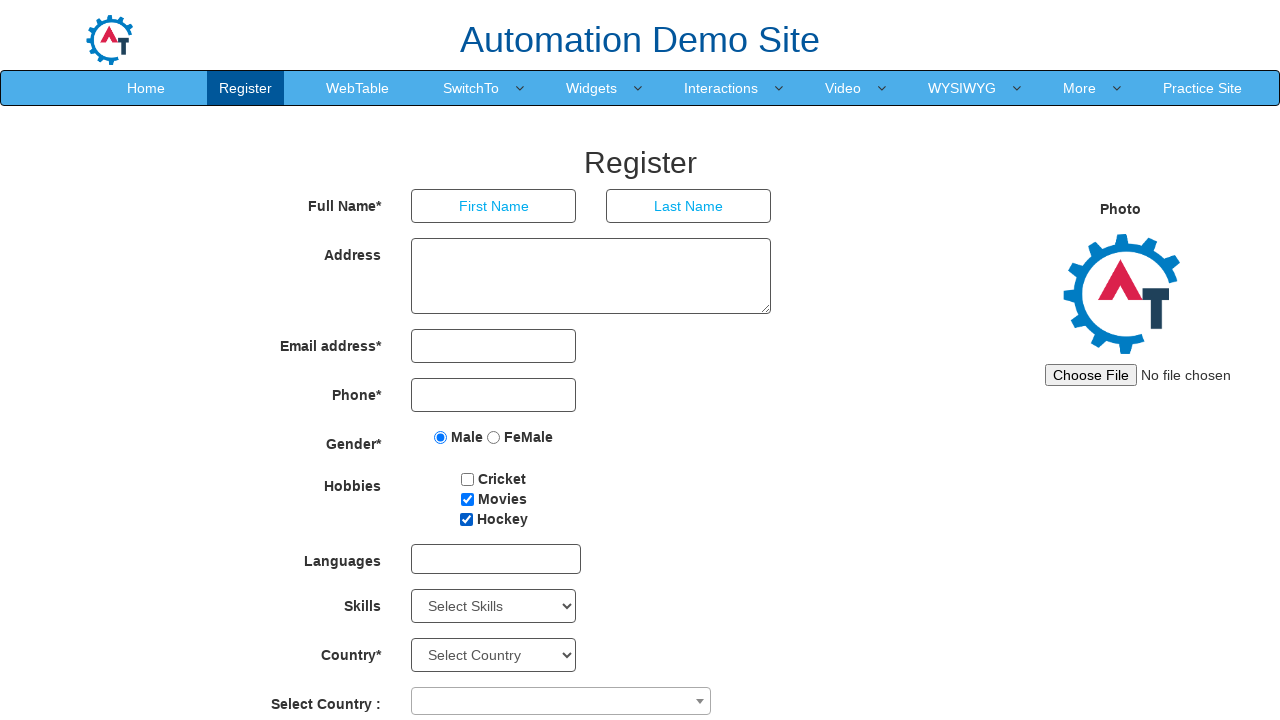

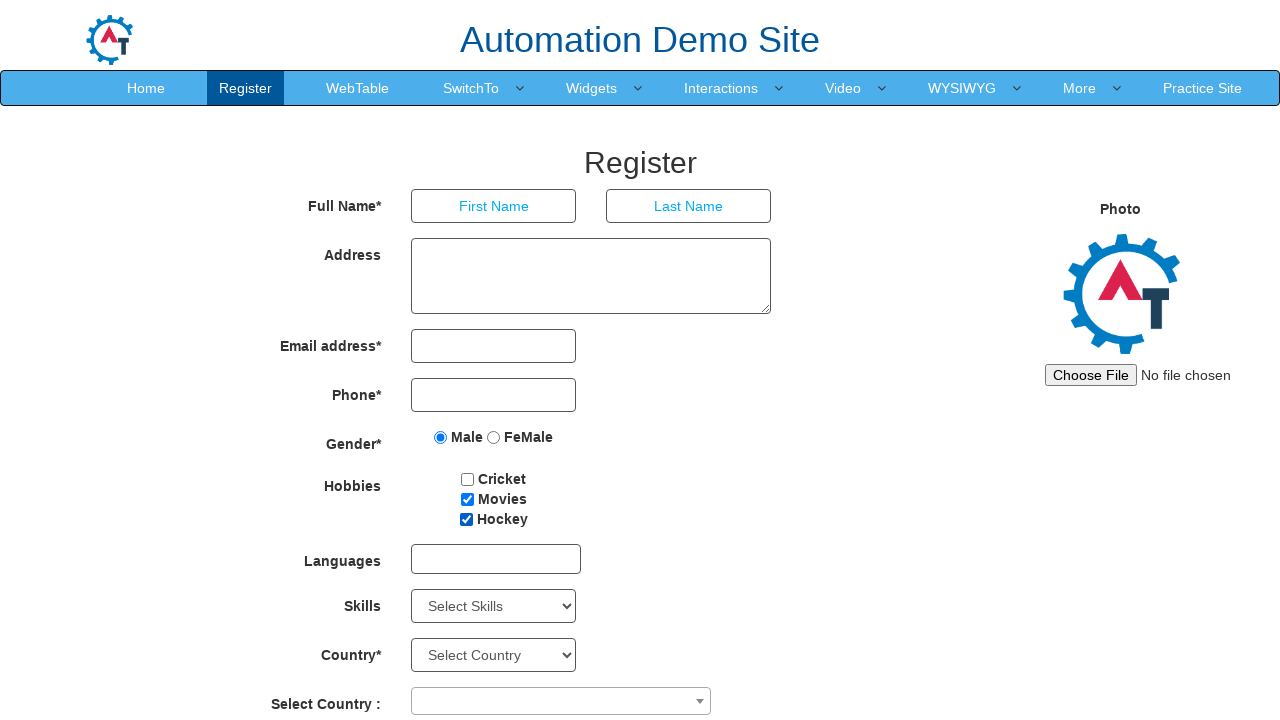